Tests iframe handling by navigating through nested iframes, entering text in an inner iframe, then switching back to parent frames and navigating to another section

Starting URL: http://demo.automationtesting.in/Frames.html

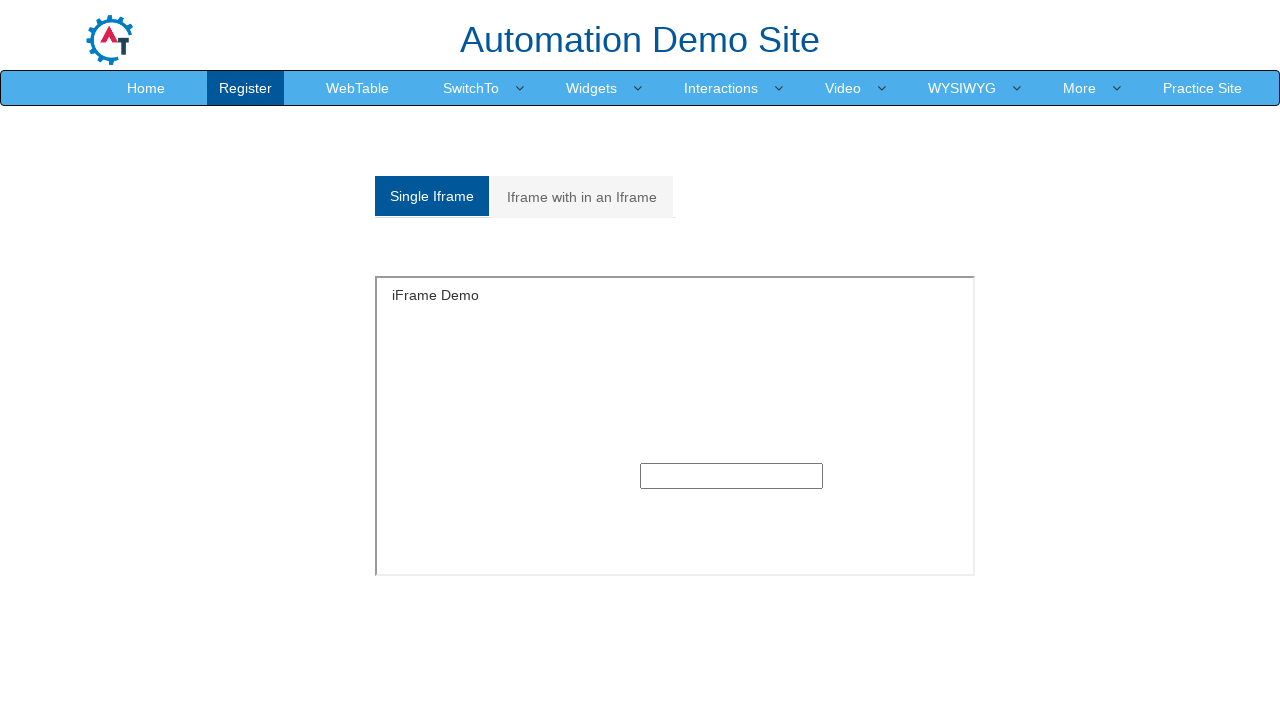

Clicked on 'Iframe with in an Iframe' link at (582, 197) on text=Iframe with in an Iframe
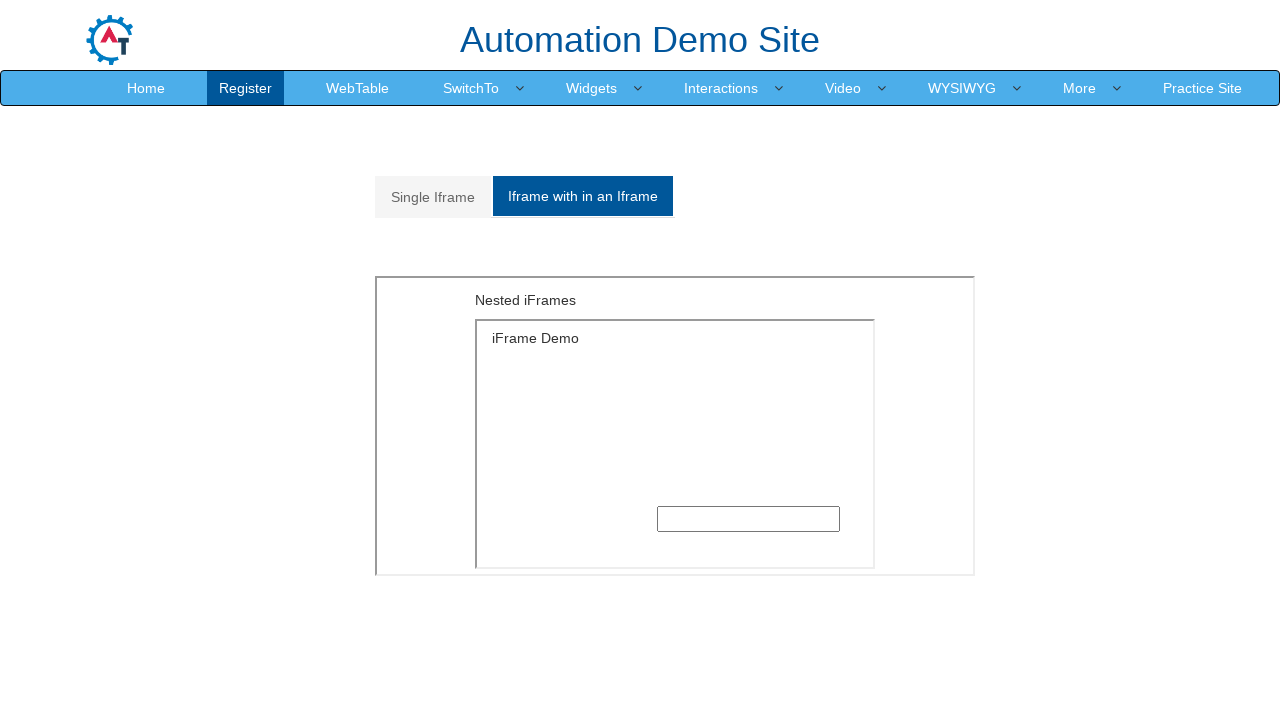

Located outer iframe with src='MultipleFrames.html'
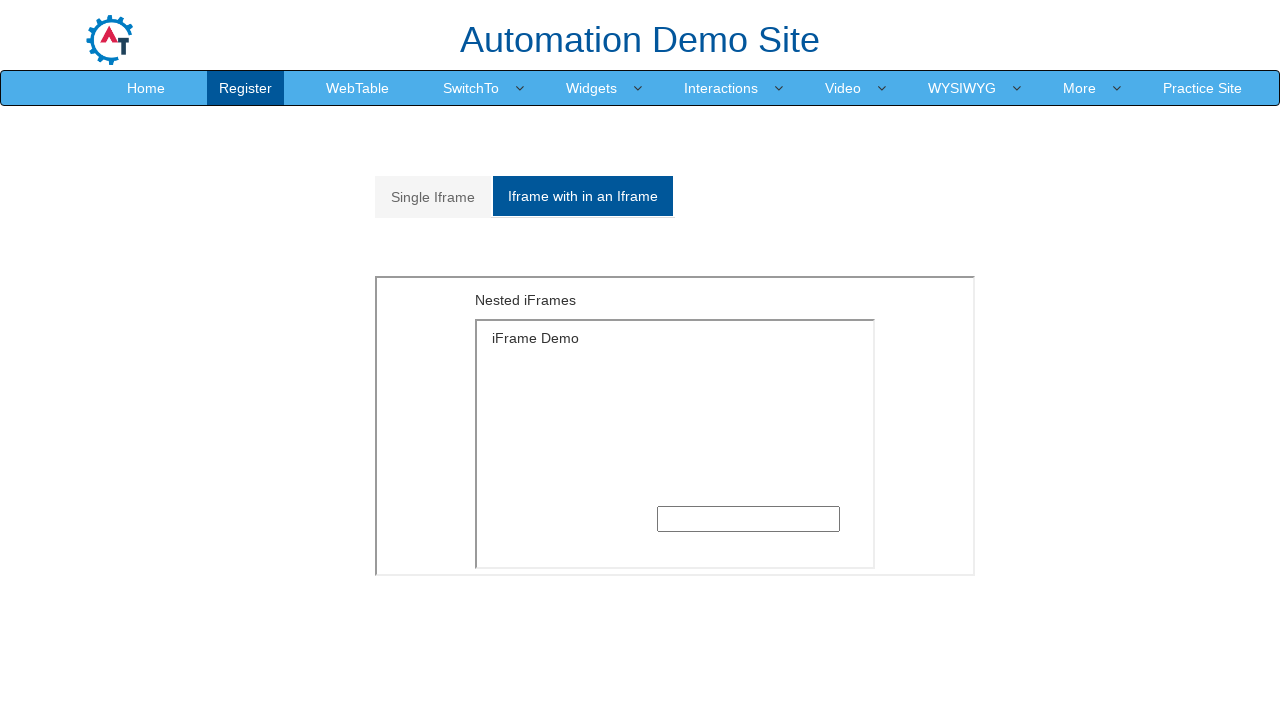

Located inner iframe within the outer frame
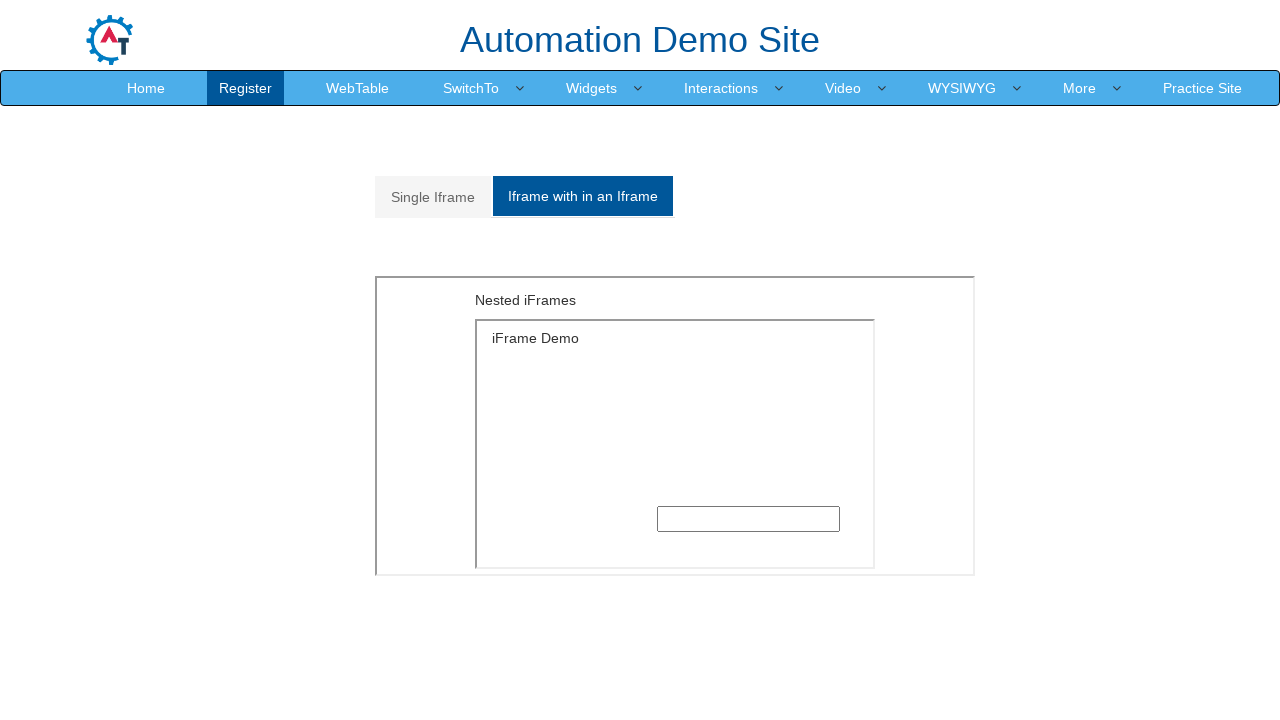

Entered text 'Handling inline frames' in the input field within inner iframe on iframe[src='MultipleFrames.html'] >> internal:control=enter-frame >> iframe >> n
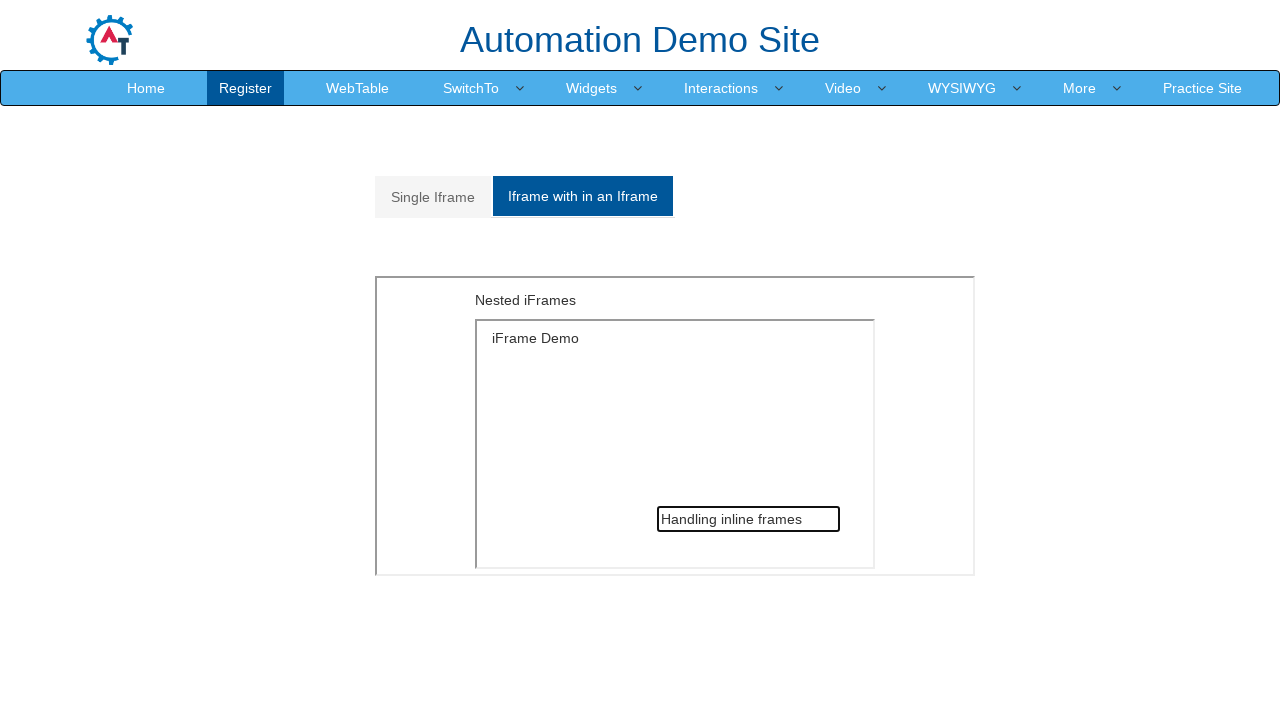

Clicked on 'Single Iframe' link to navigate to another section at (433, 197) on text=Single Iframe
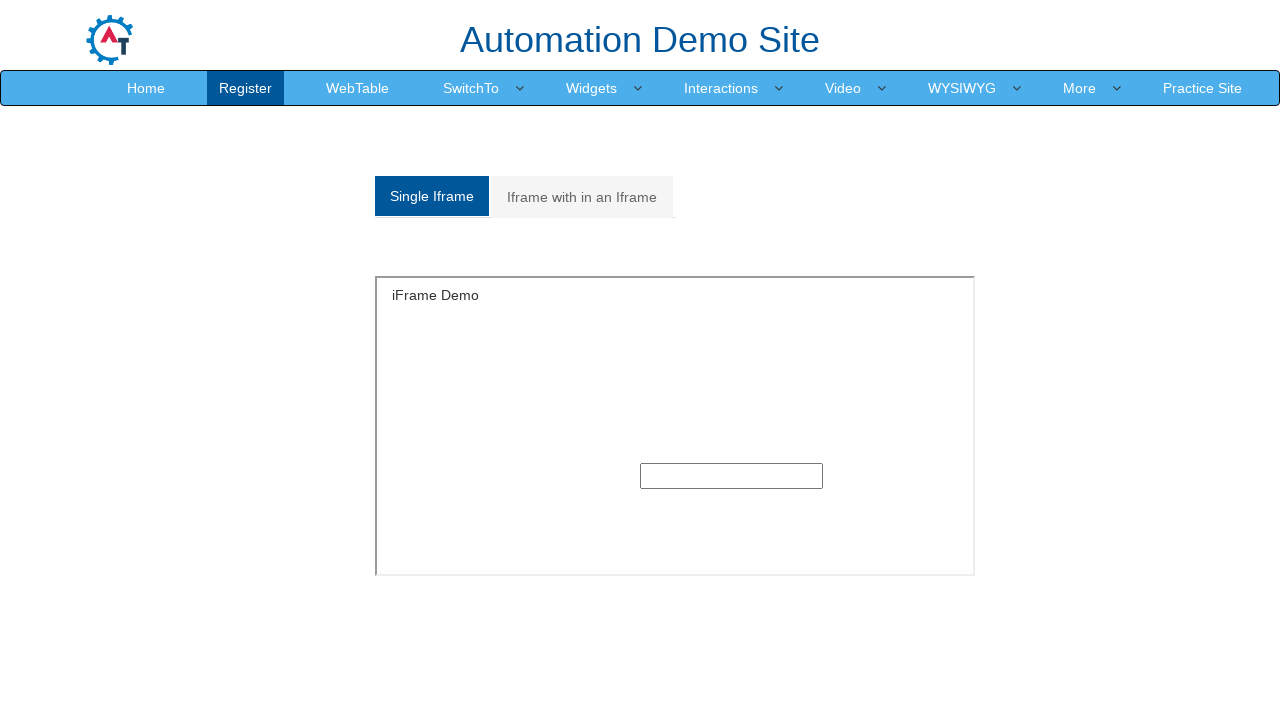

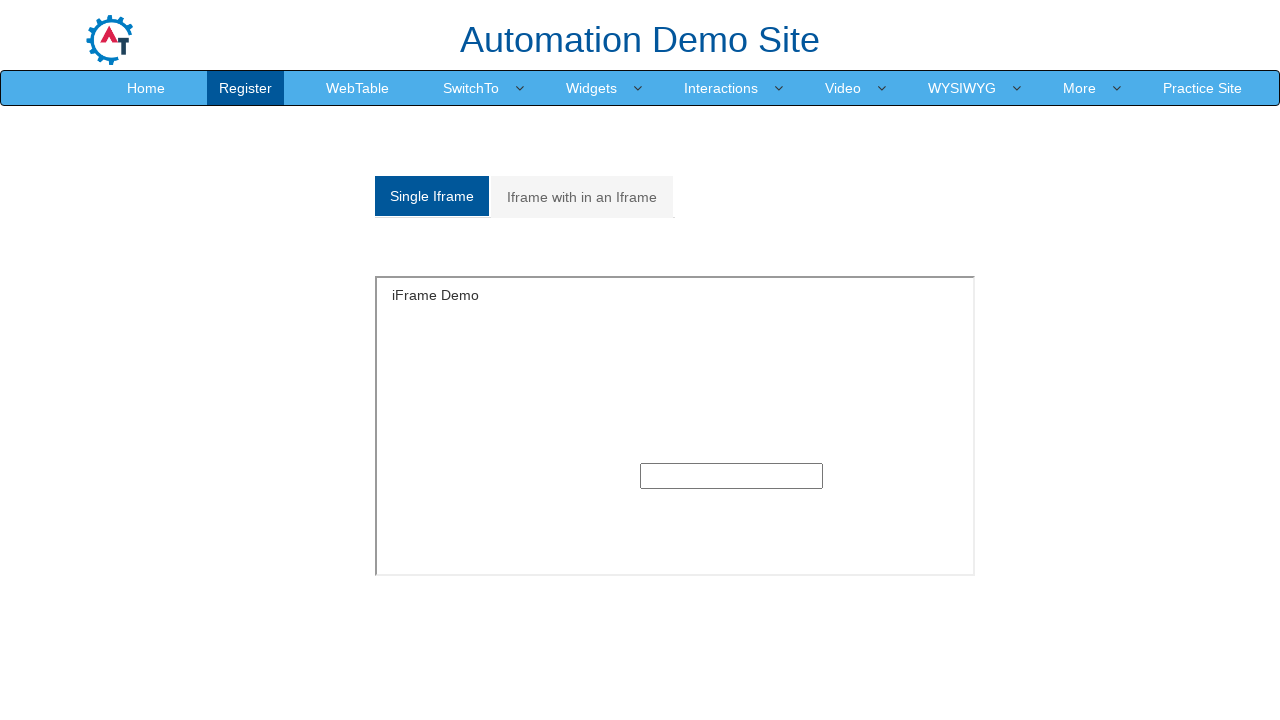